Tests dynamic control elements by clicking remove/add buttons and verifying status messages appear

Starting URL: http://the-internet.herokuapp.com/dynamic_controls

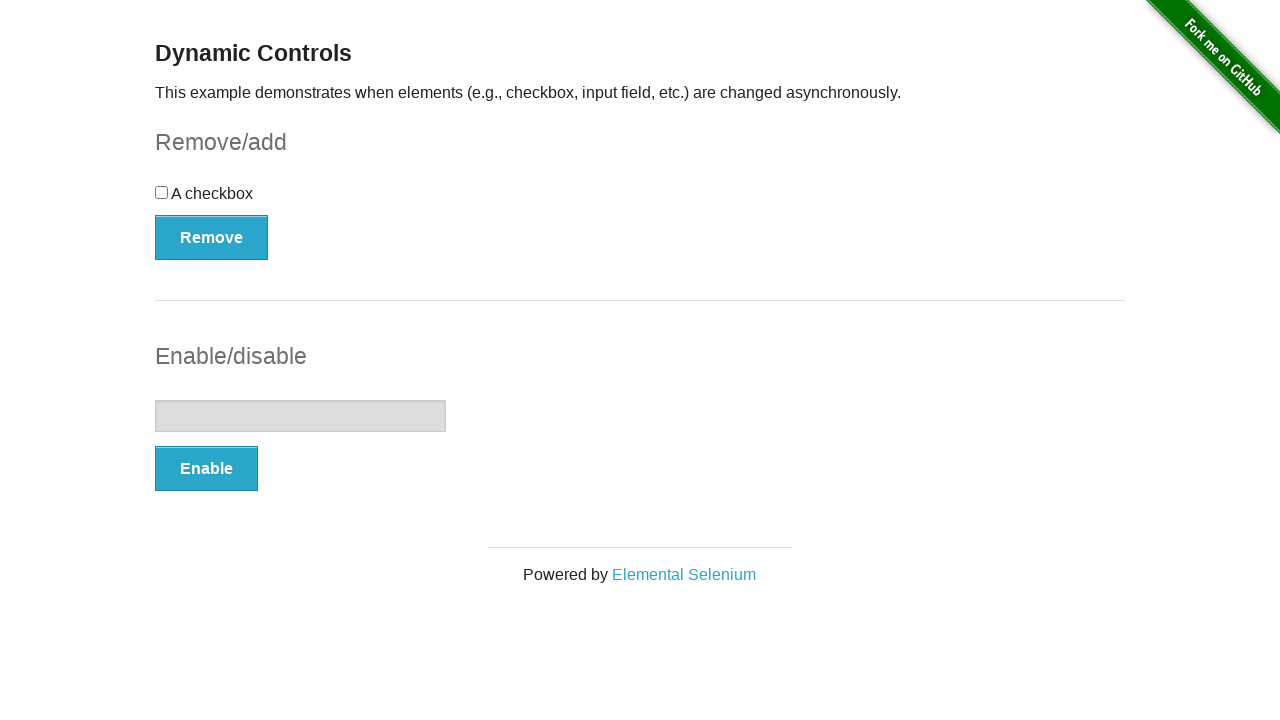

Clicked remove button to remove checkbox at (212, 237) on button:has-text('Remove')
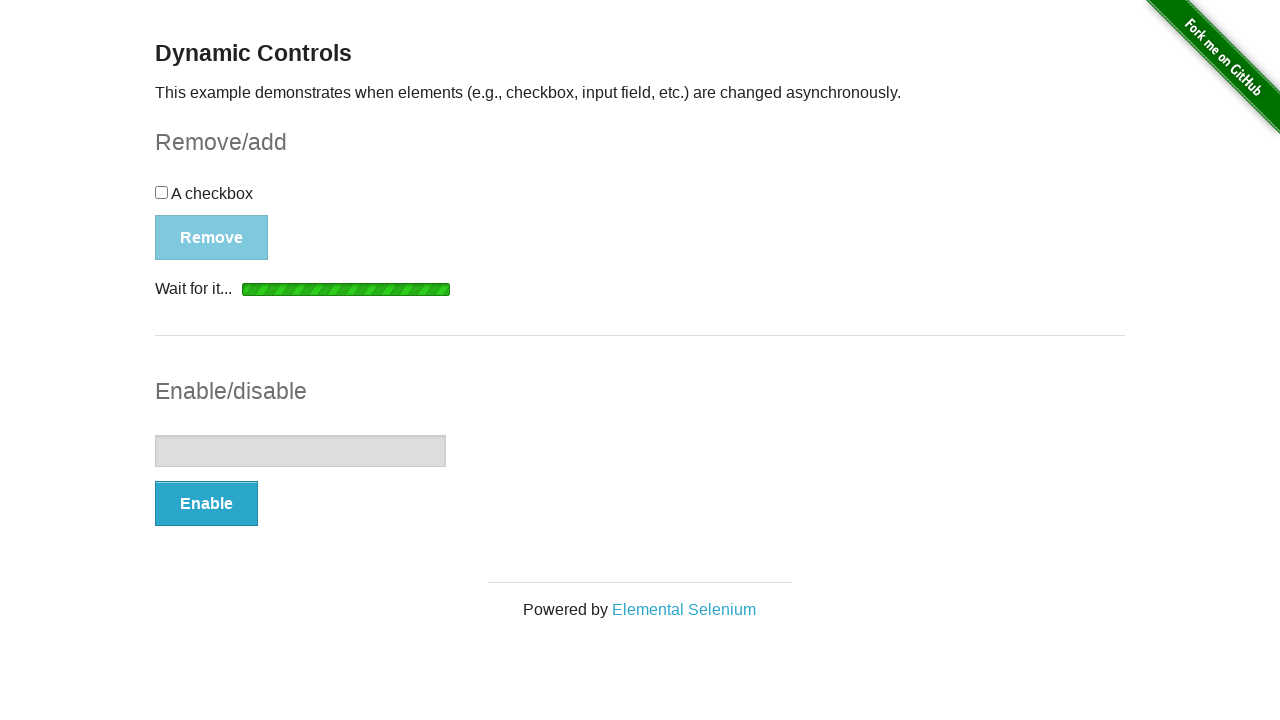

Verified 'It's gone!' status message appeared
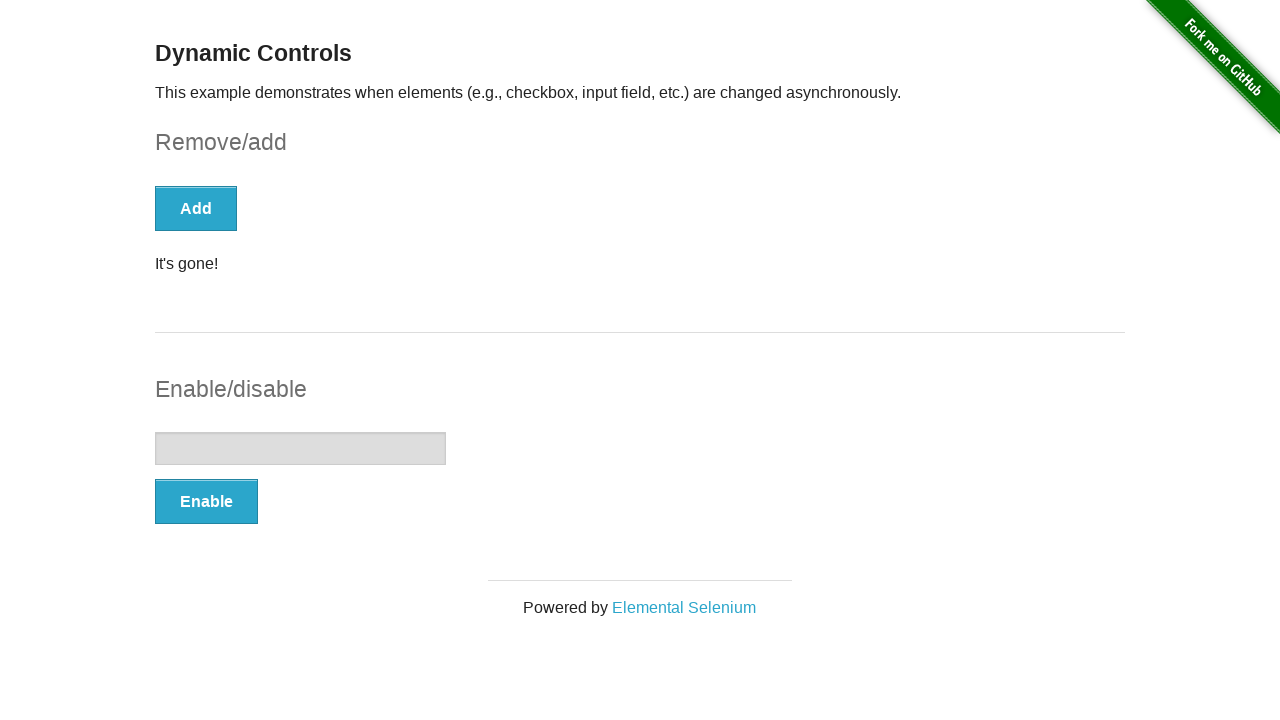

Clicked add button to restore checkbox at (196, 208) on button:has-text('Add')
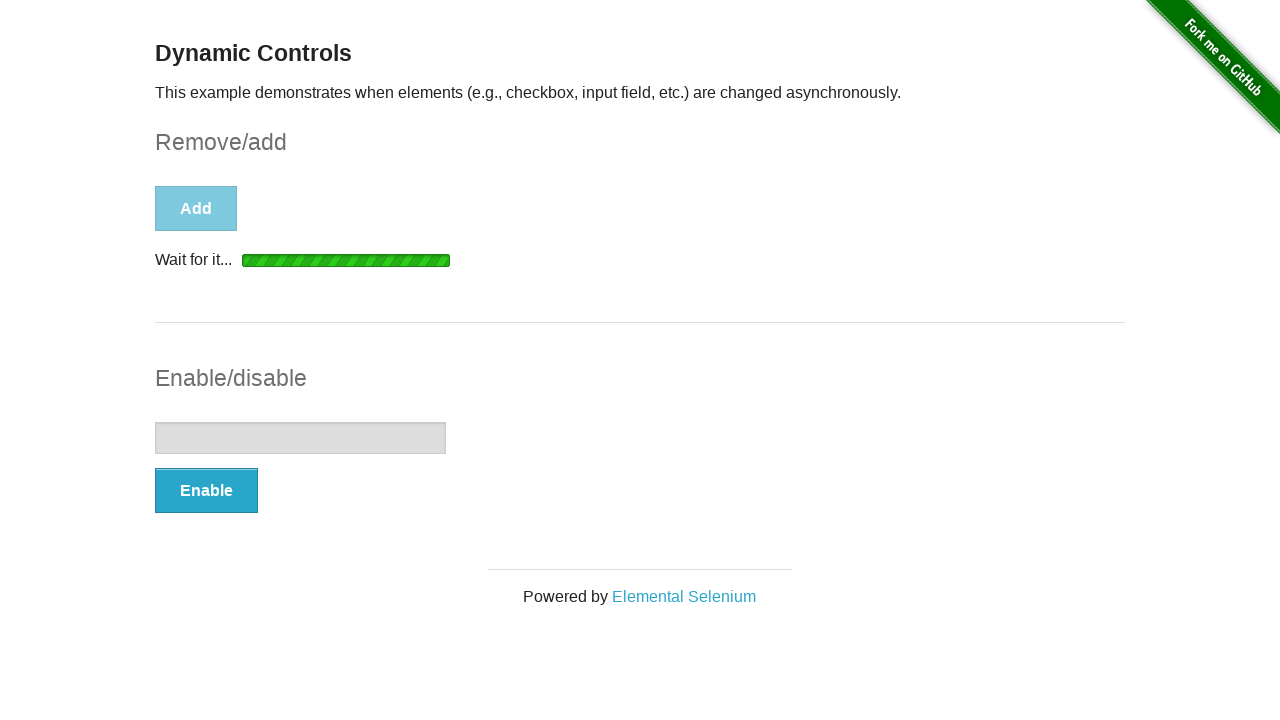

Verified 'It's back!' status message appeared
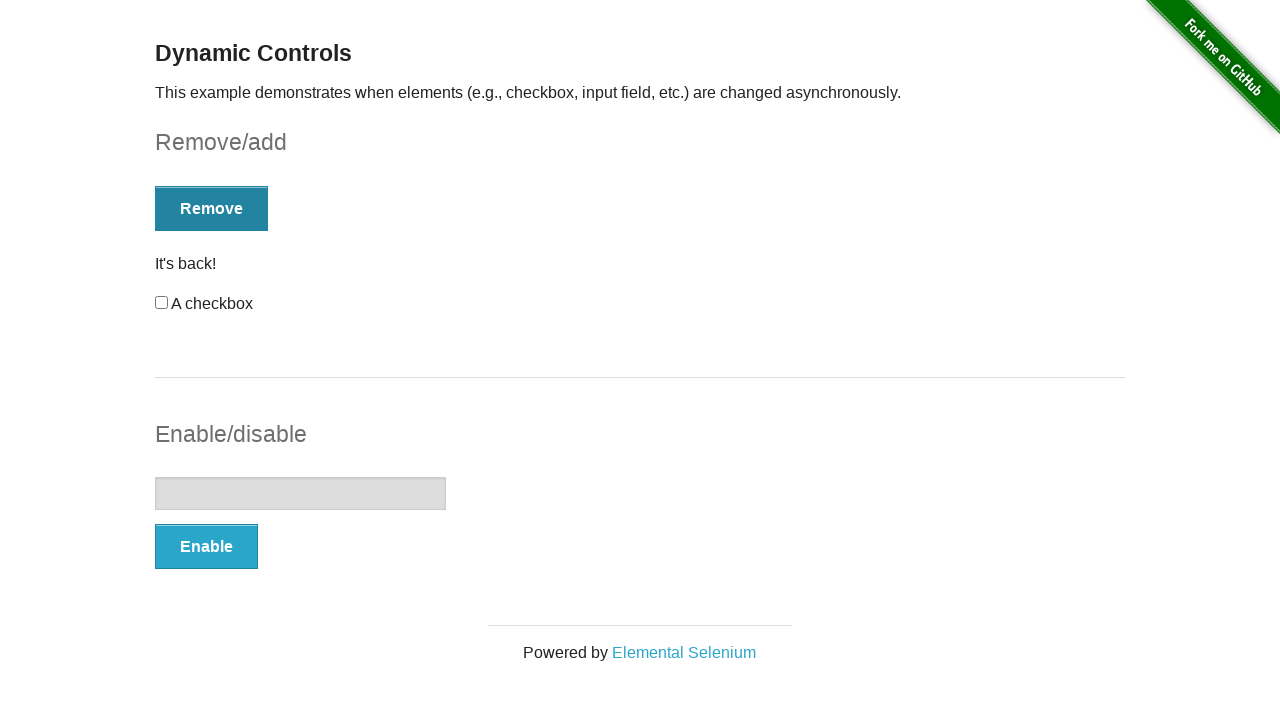

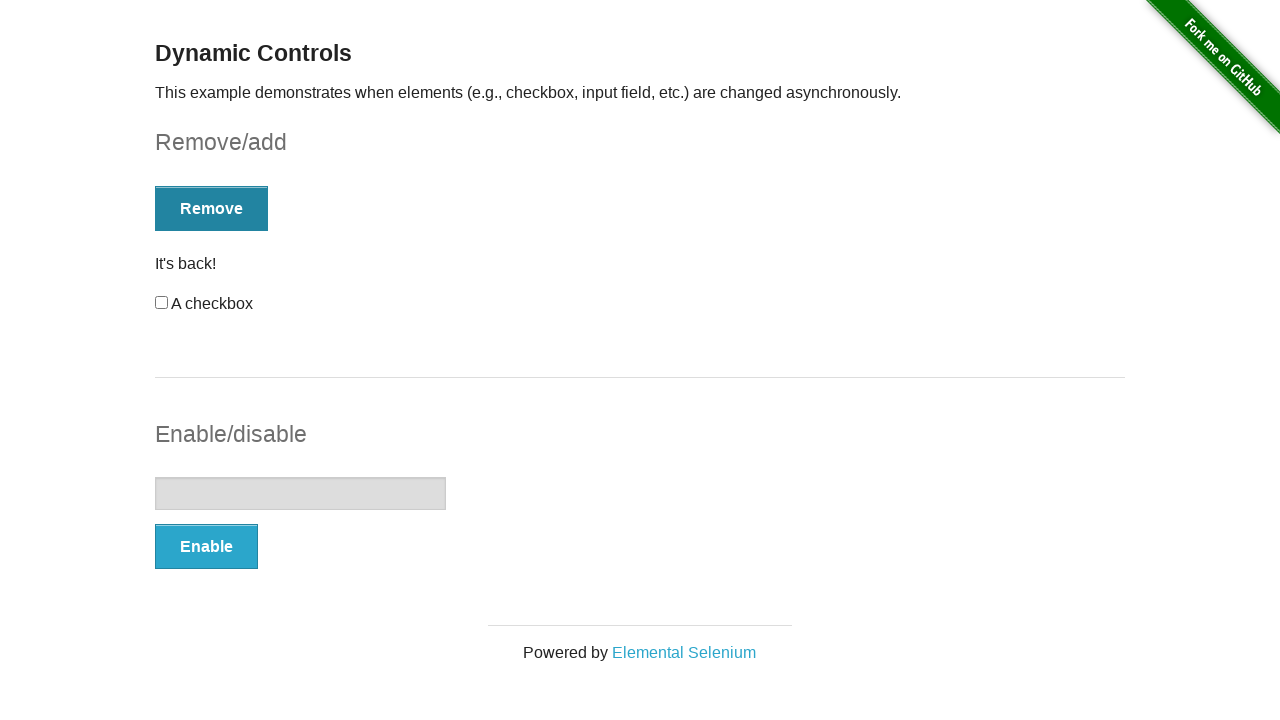